Tests handling a simple JavaScript alert by clicking a button to trigger the alert and accepting it

Starting URL: https://the-internet.herokuapp.com/javascript_alerts

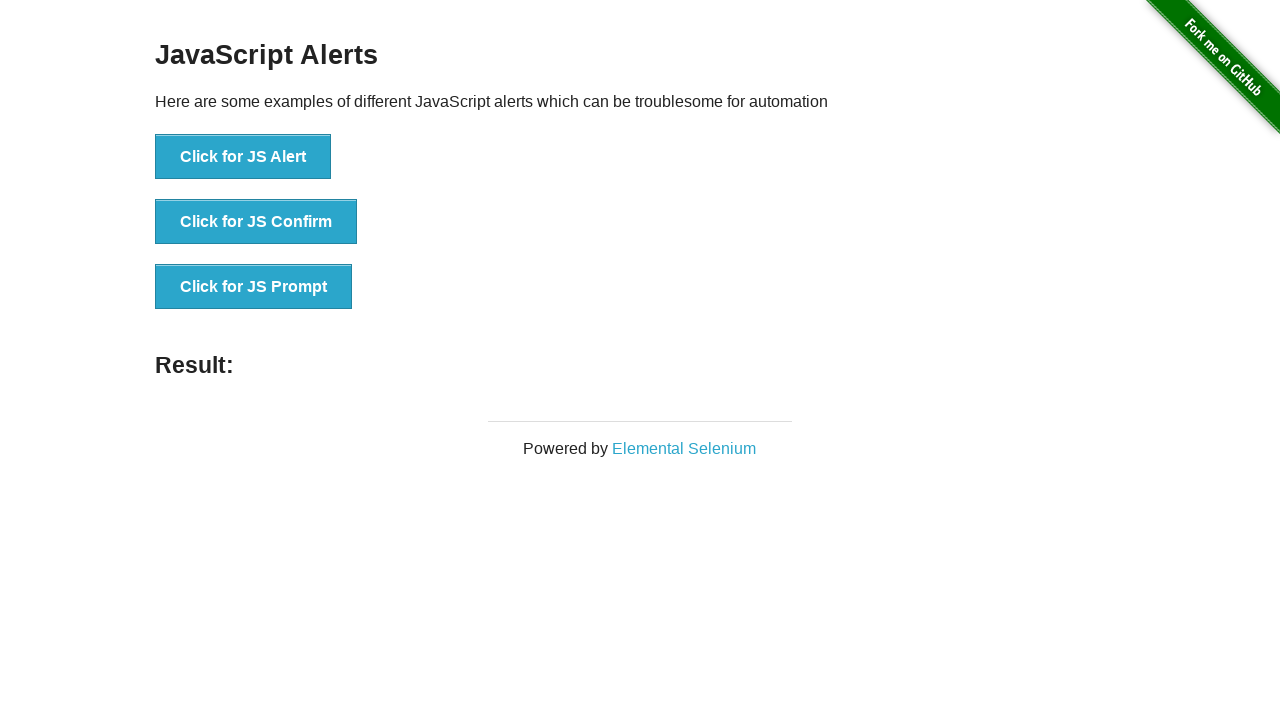

Set up dialog handler to accept alerts
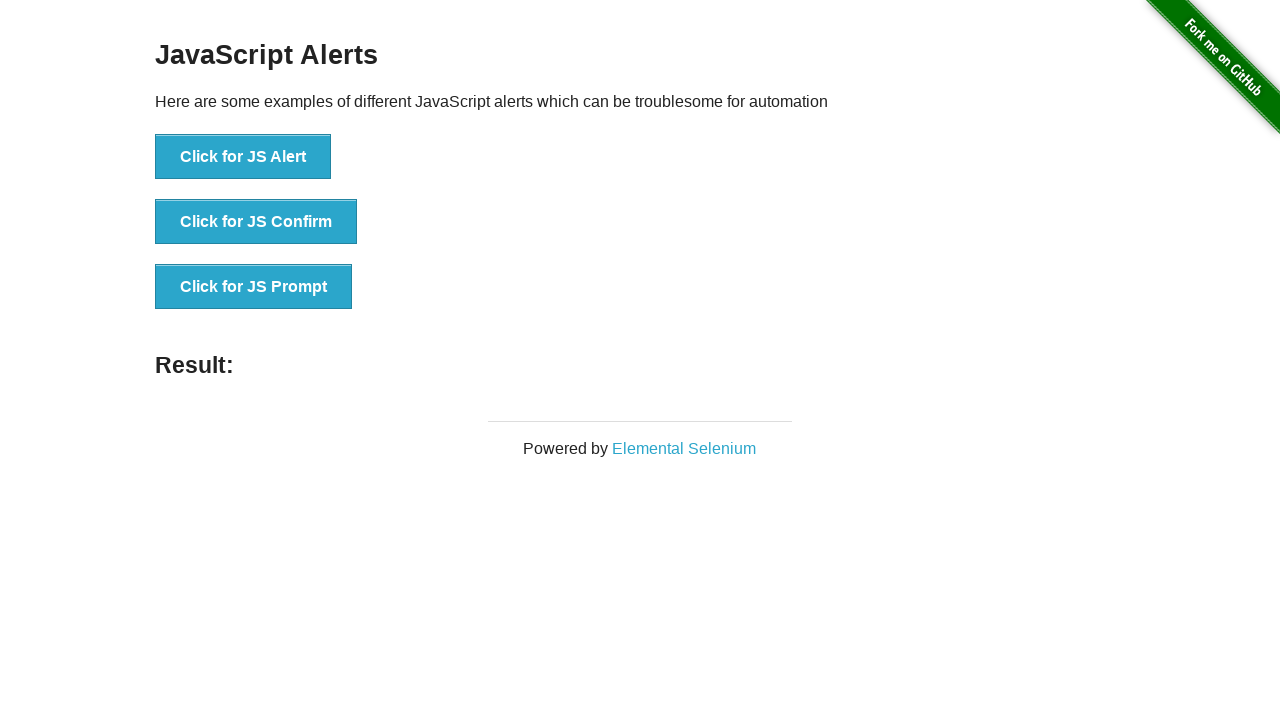

Clicked 'Click for JS Alert' button to trigger JavaScript alert at (243, 157) on text=Click for JS Alert
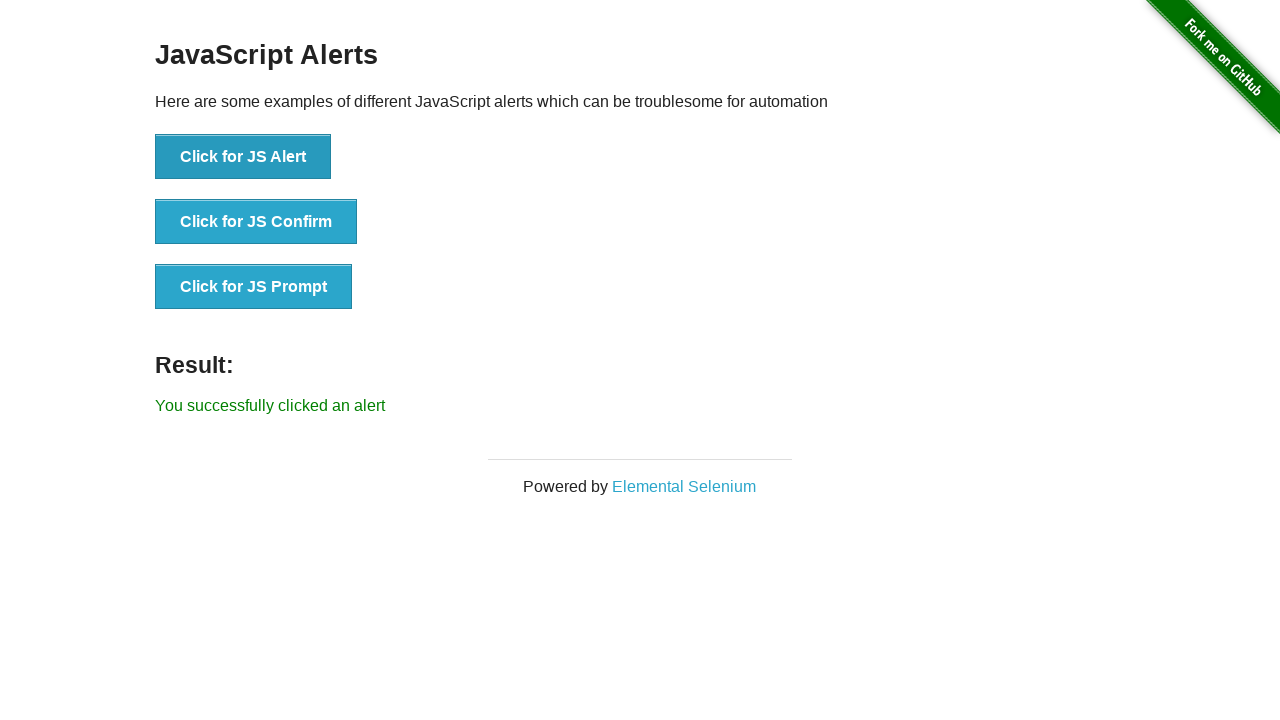

Alert result message displayed on page
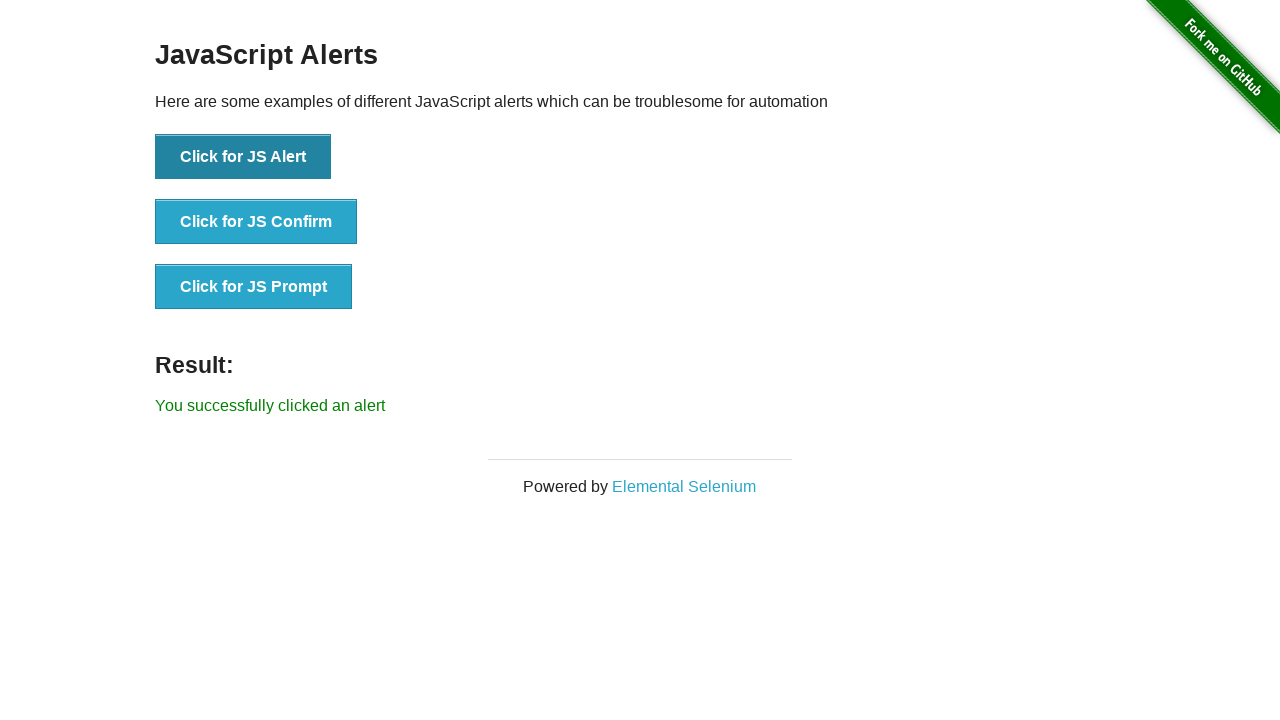

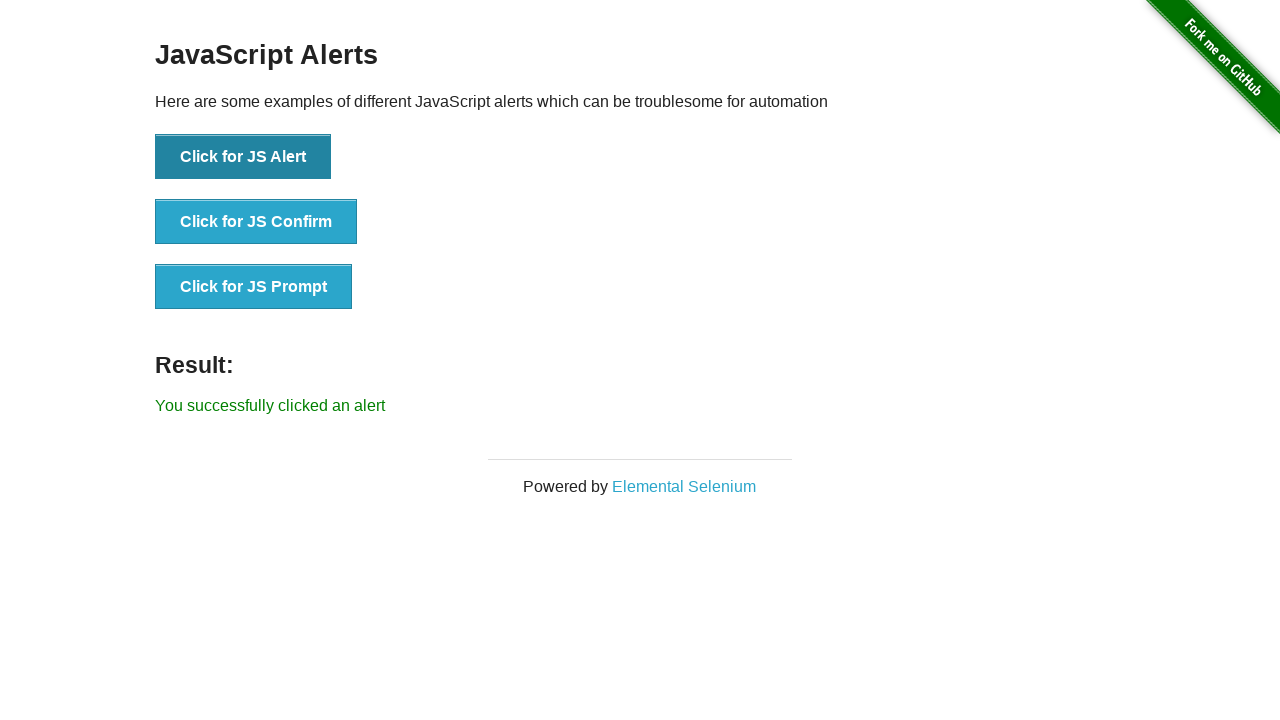